Tests the vegetable/grocery shopping site by searching for products containing "ca", finding Cashews in the results, adding it to cart, and clicking the cart icon

Starting URL: https://rahulshettyacademy.com/seleniumPractise/#/

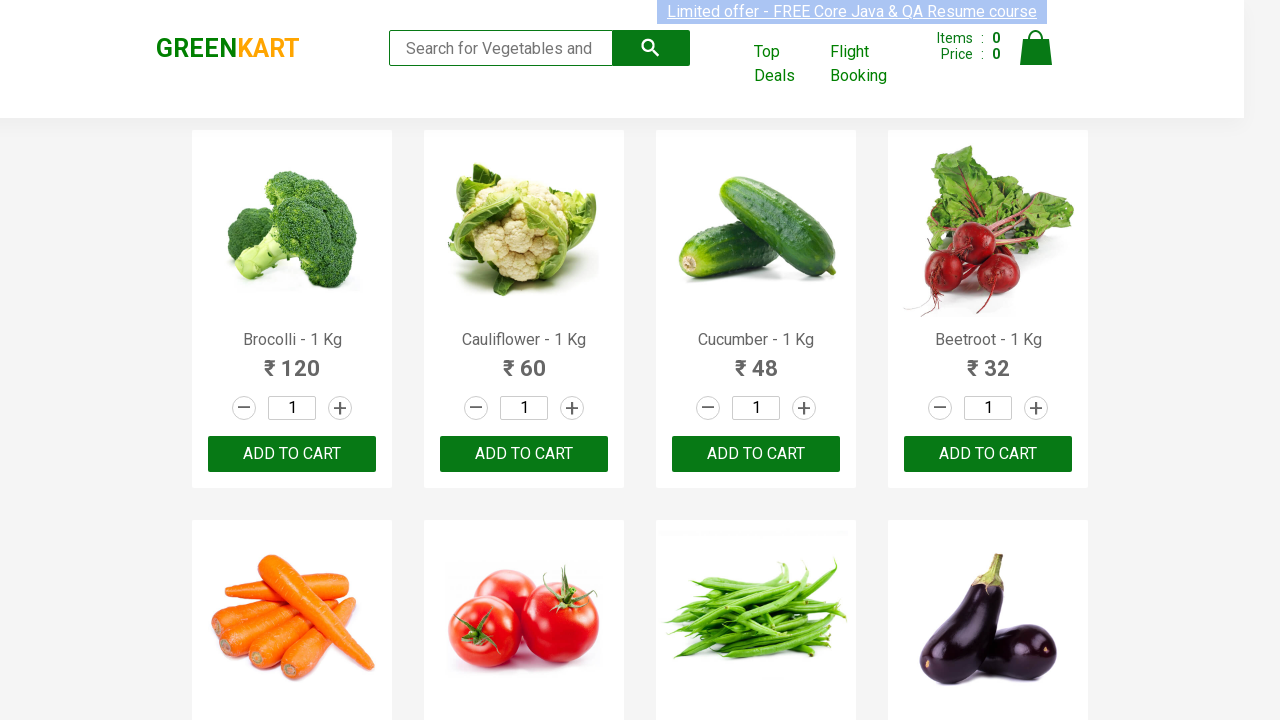

Filled search box with 'ca' on .search-keyword
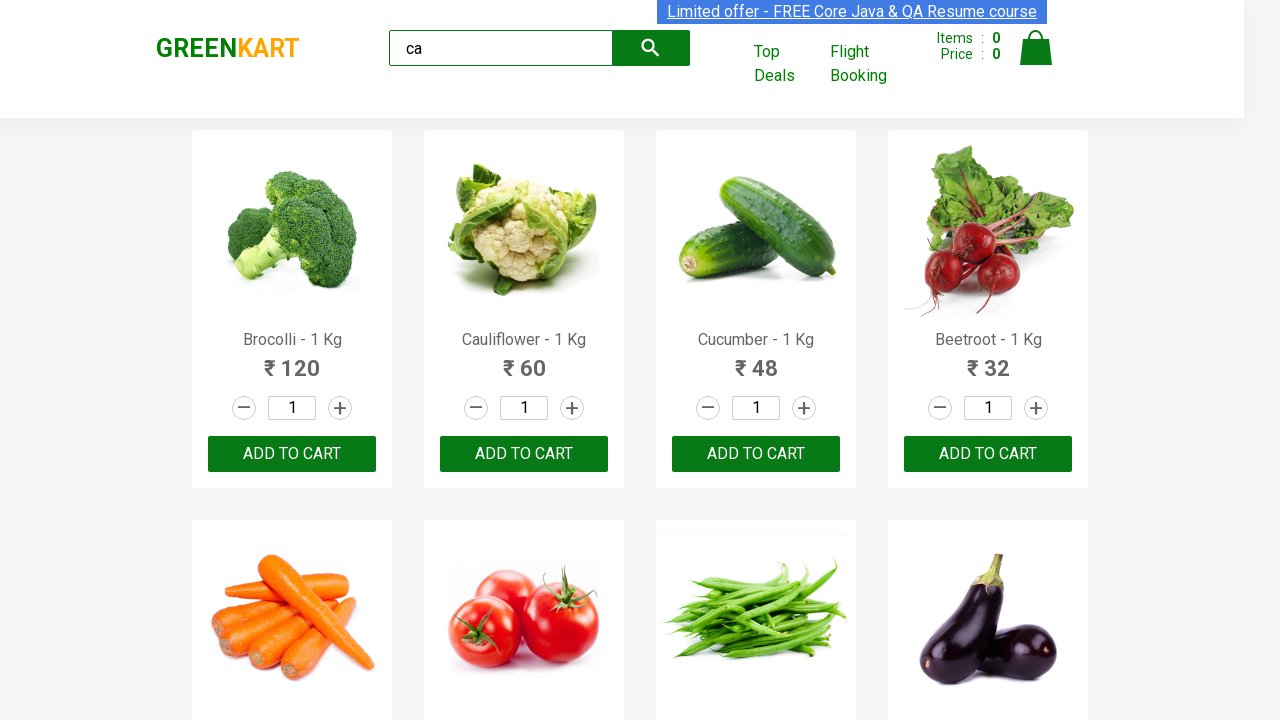

Waited 2 seconds for search results to load
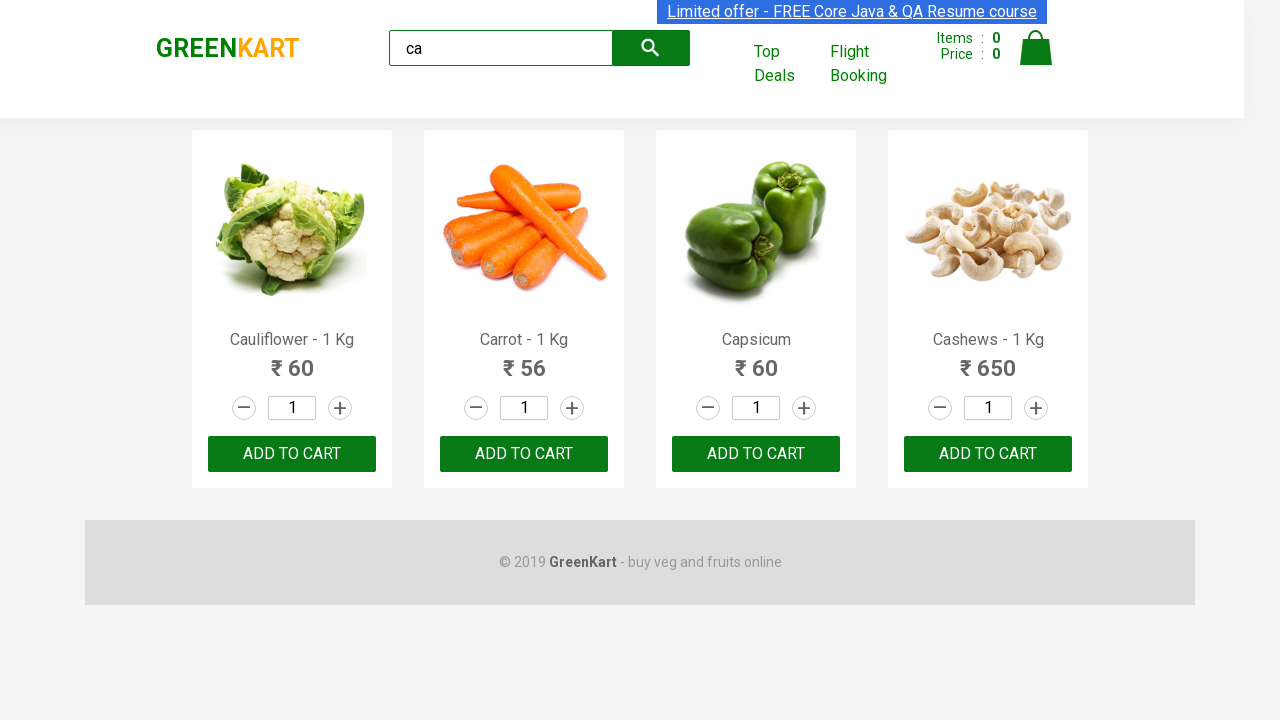

Products loaded and are visible
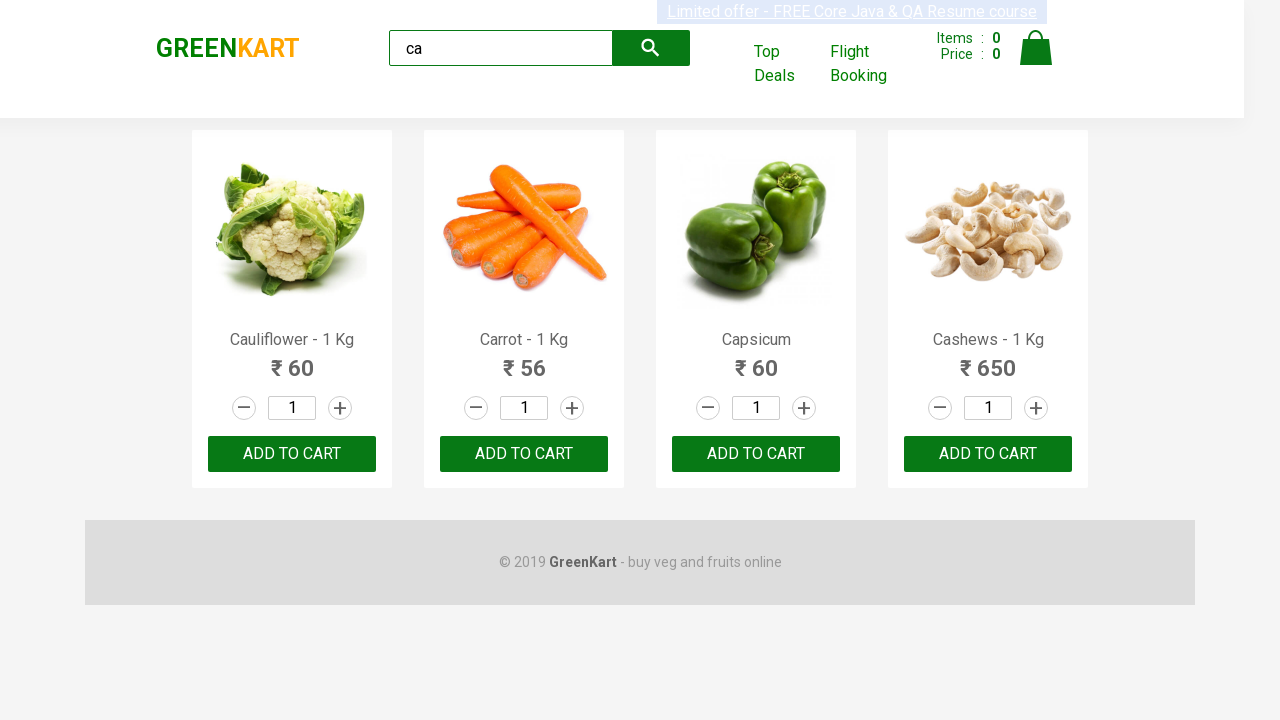

Retrieved all product elements
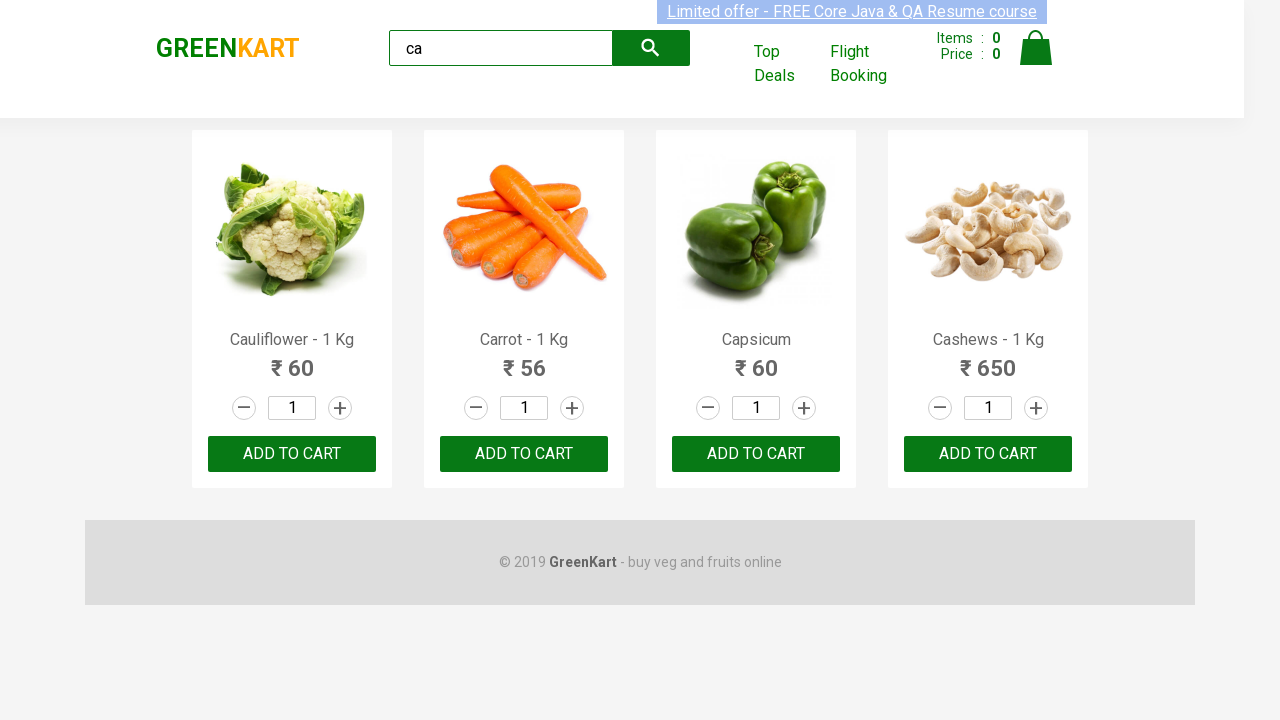

Checked product: Cauliflower - 1 Kg
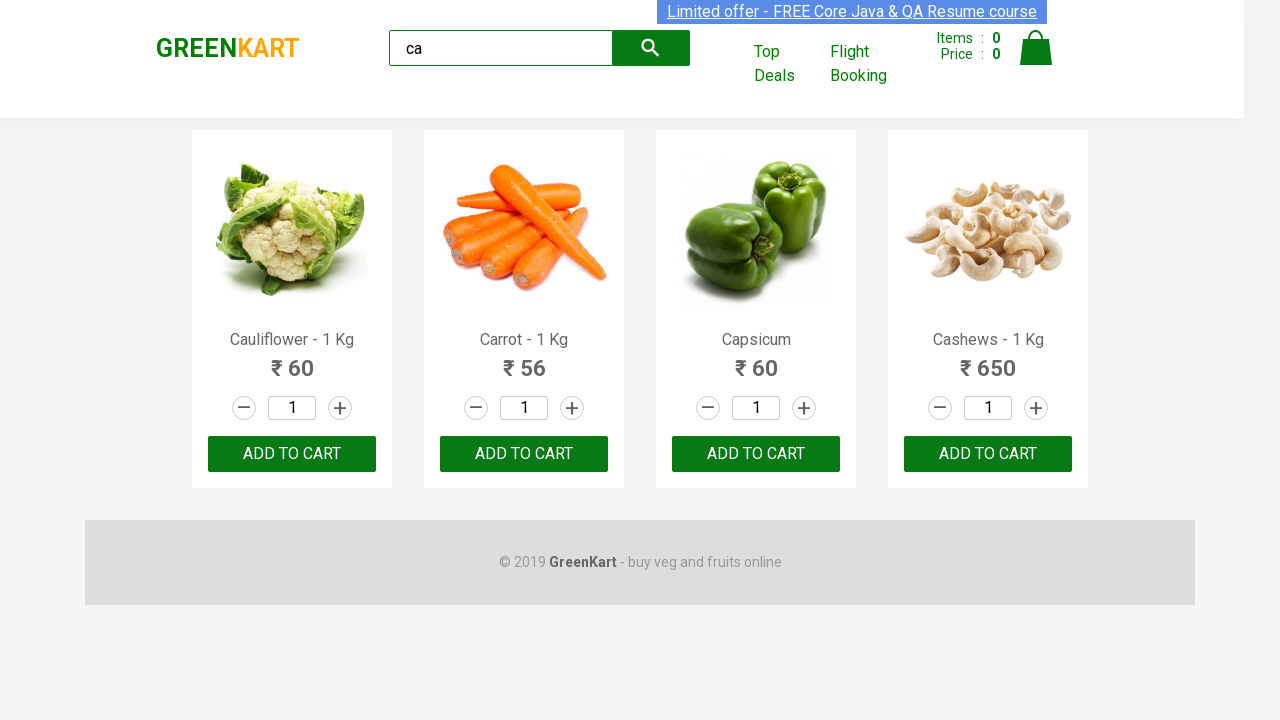

Checked product: Carrot - 1 Kg
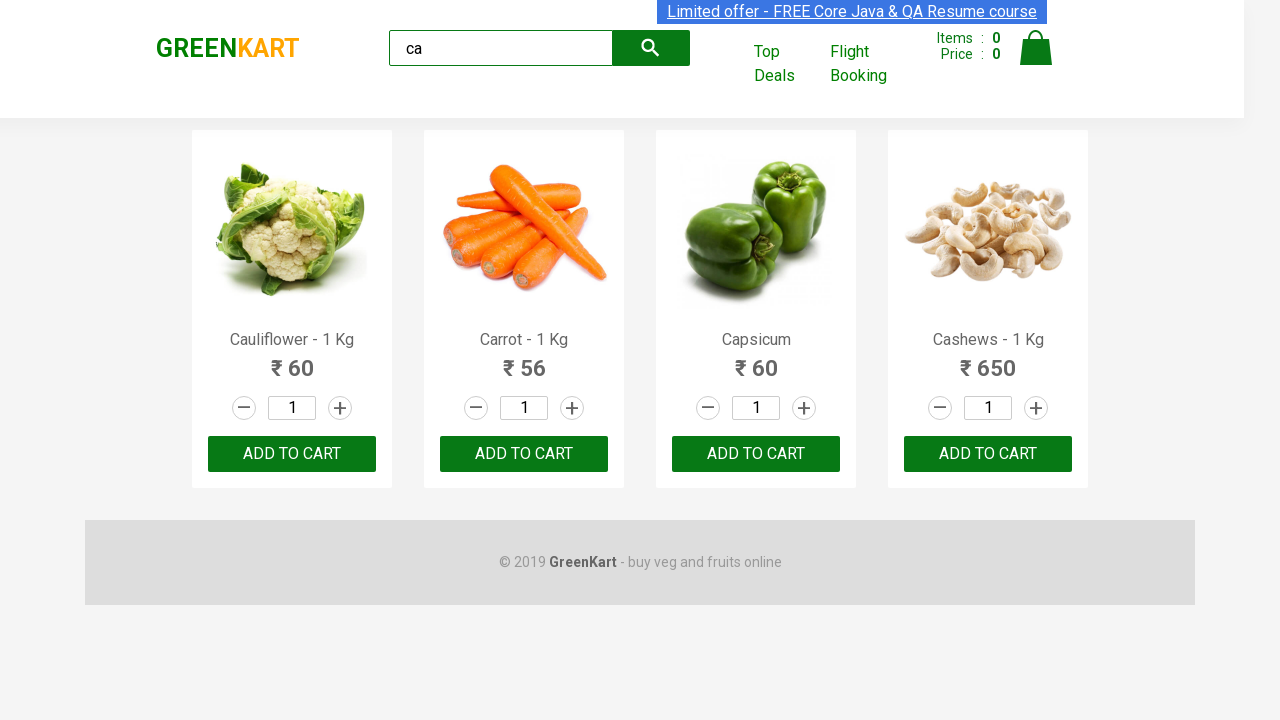

Checked product: Capsicum
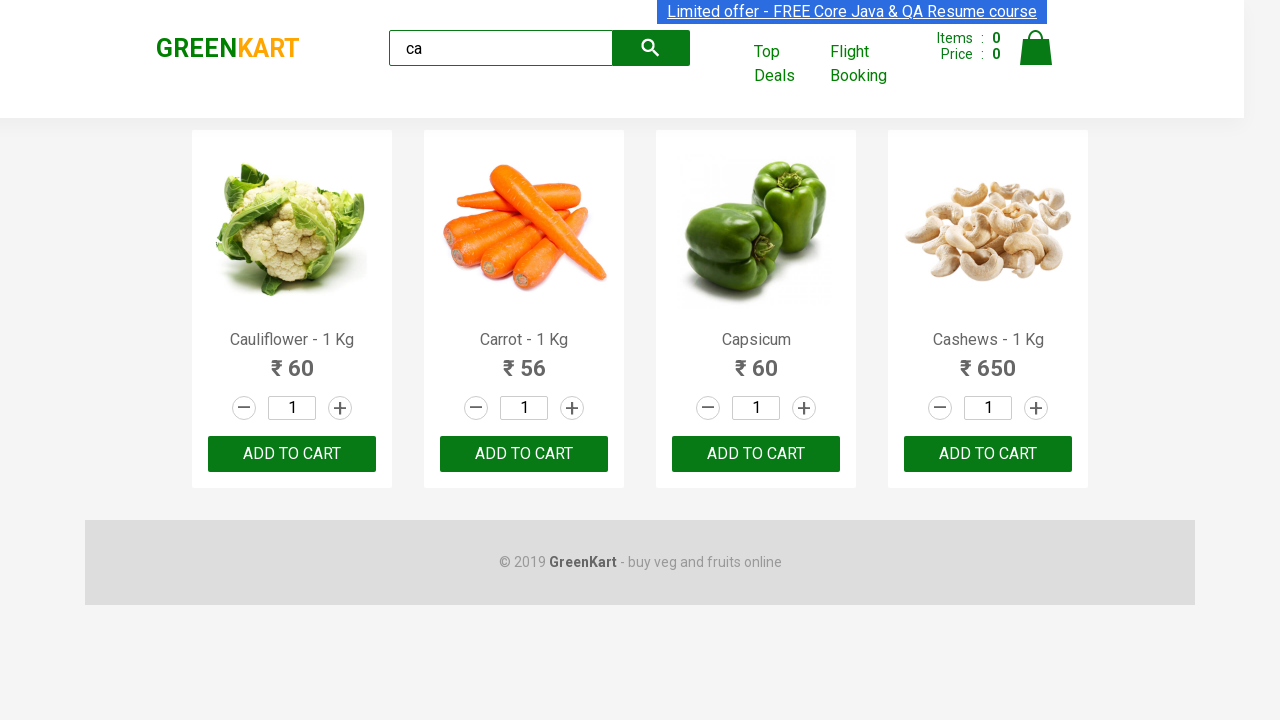

Checked product: Cashews - 1 Kg
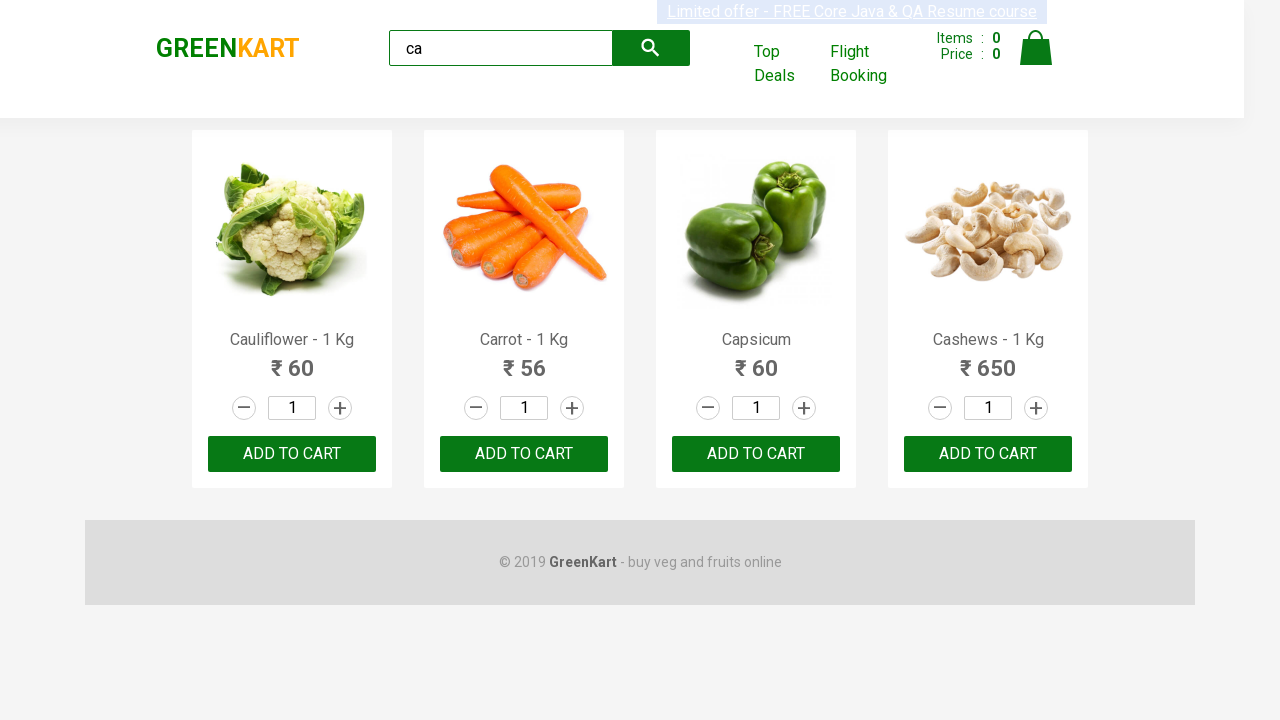

Clicked 'Add to Cart' button for Cashews at (988, 454) on .products .product >> nth=3 >> button
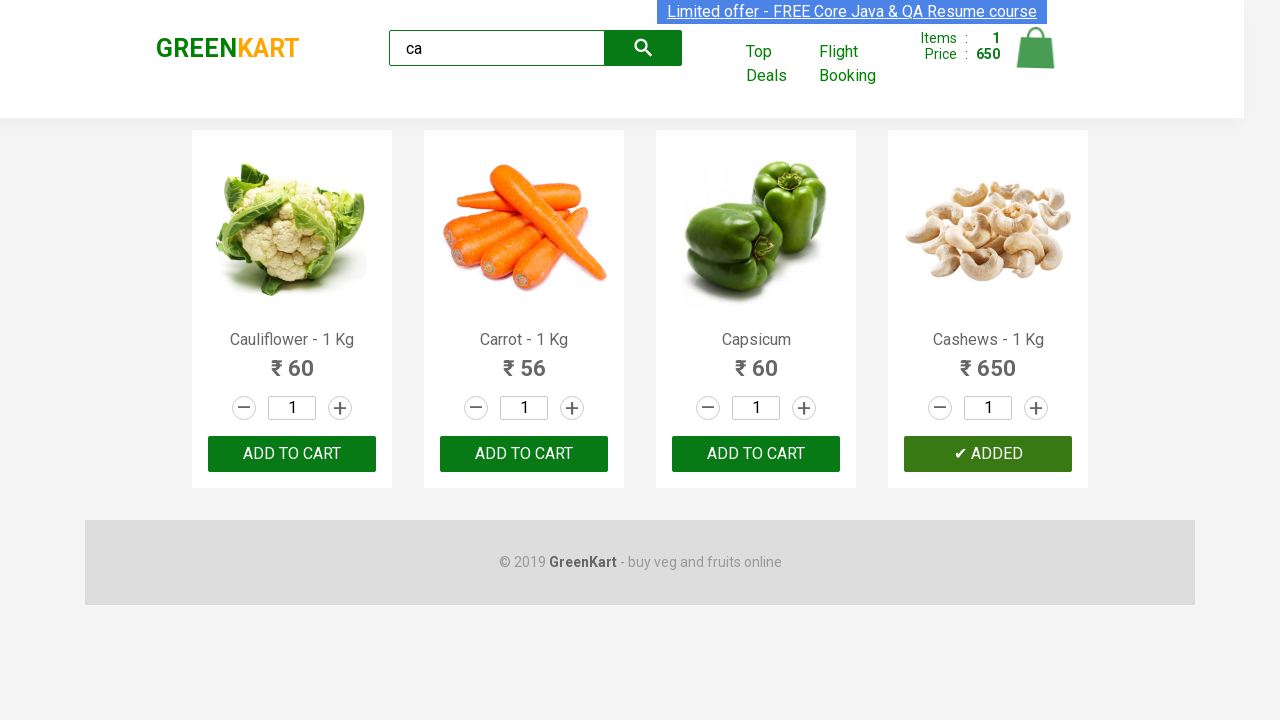

Clicked cart icon to view shopping cart at (1036, 48) on .cart-icon > img
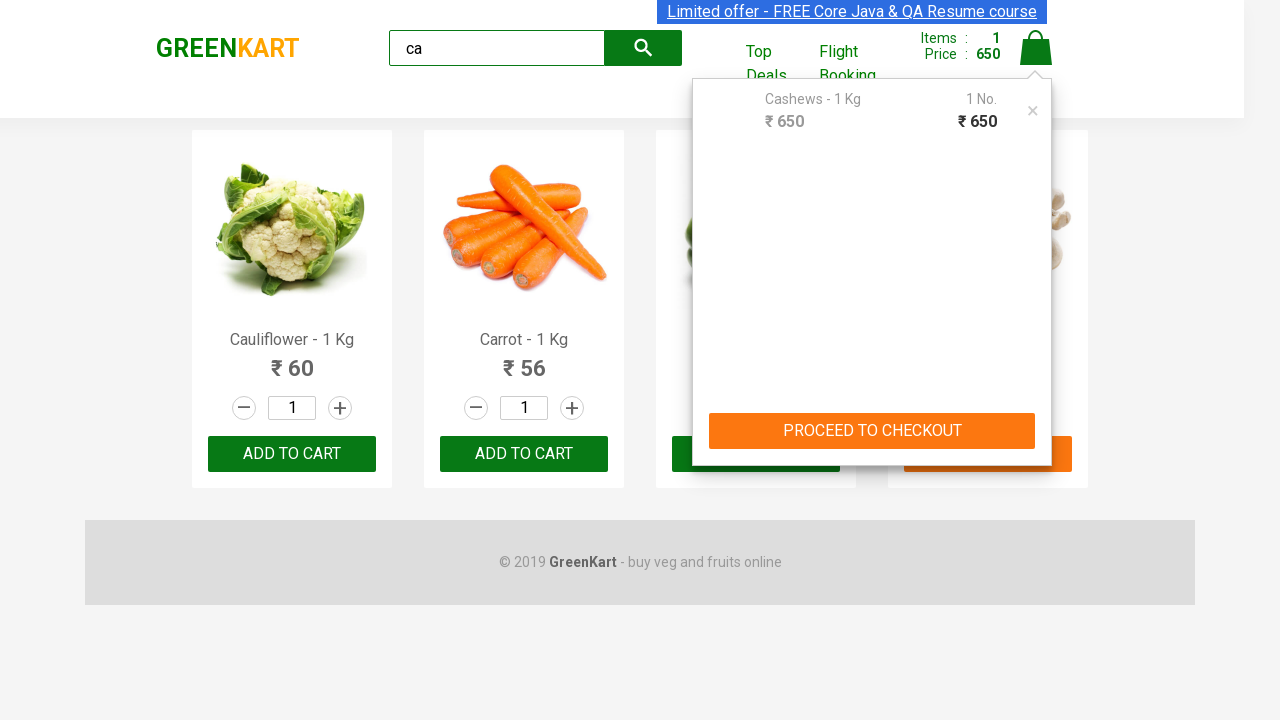

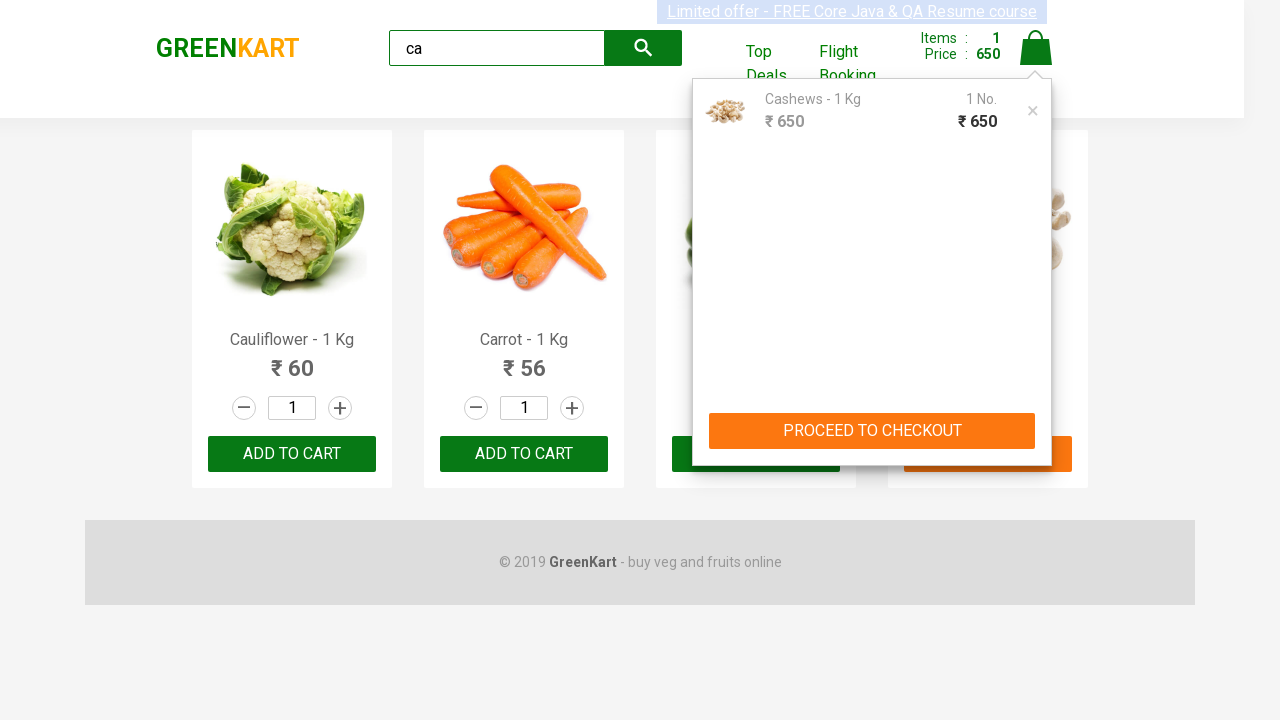